Tests TodoMVC application by creating a new todo item, marking it as complete, and interacting with page elements

Starting URL: https://demo.playwright.dev/todomvc/

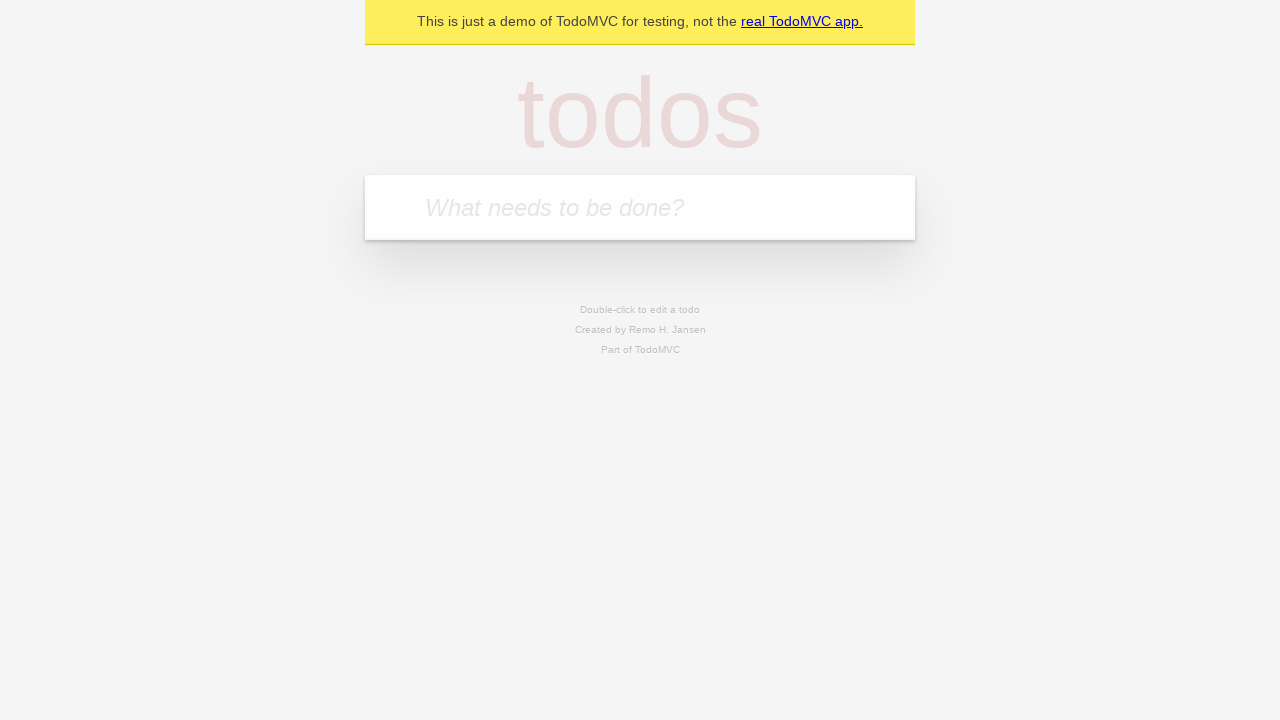

Navigated to TodoMVC application at hash route
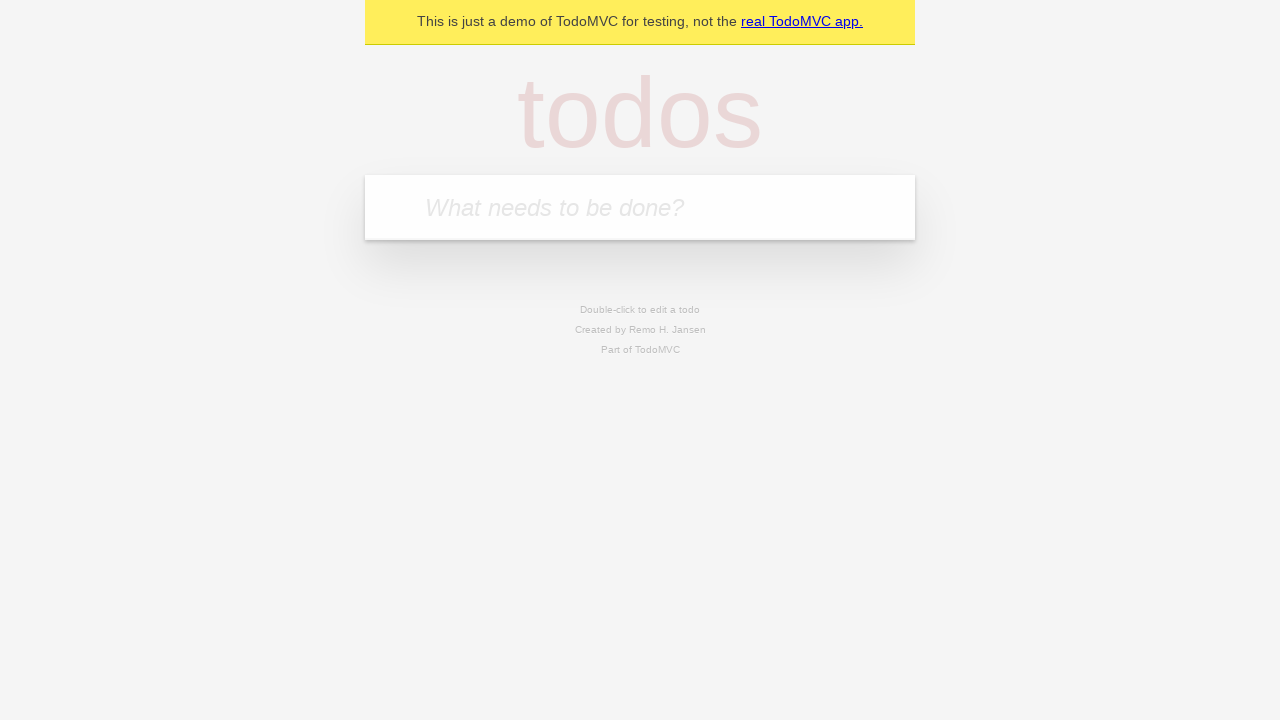

Clicked on todo input field at (640, 207) on internal:attr=[placeholder="What needs to be done?"i]
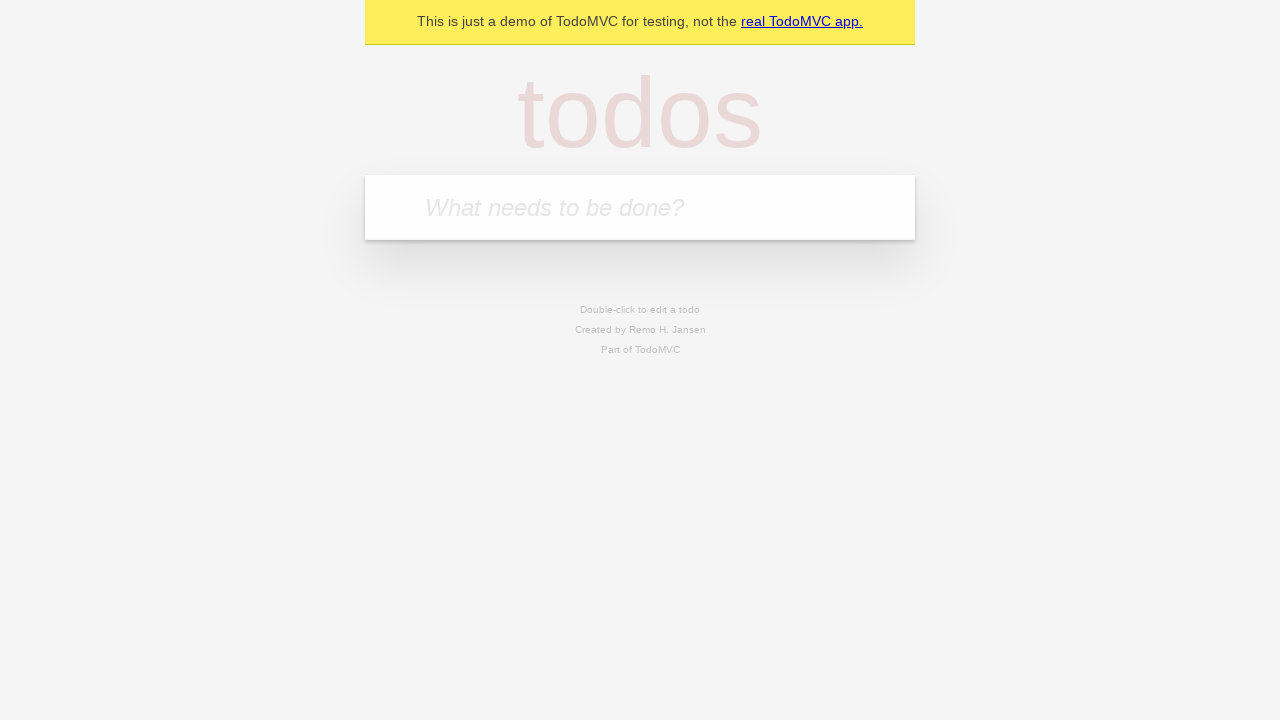

Filled todo input with 'create a bug' on internal:attr=[placeholder="What needs to be done?"i]
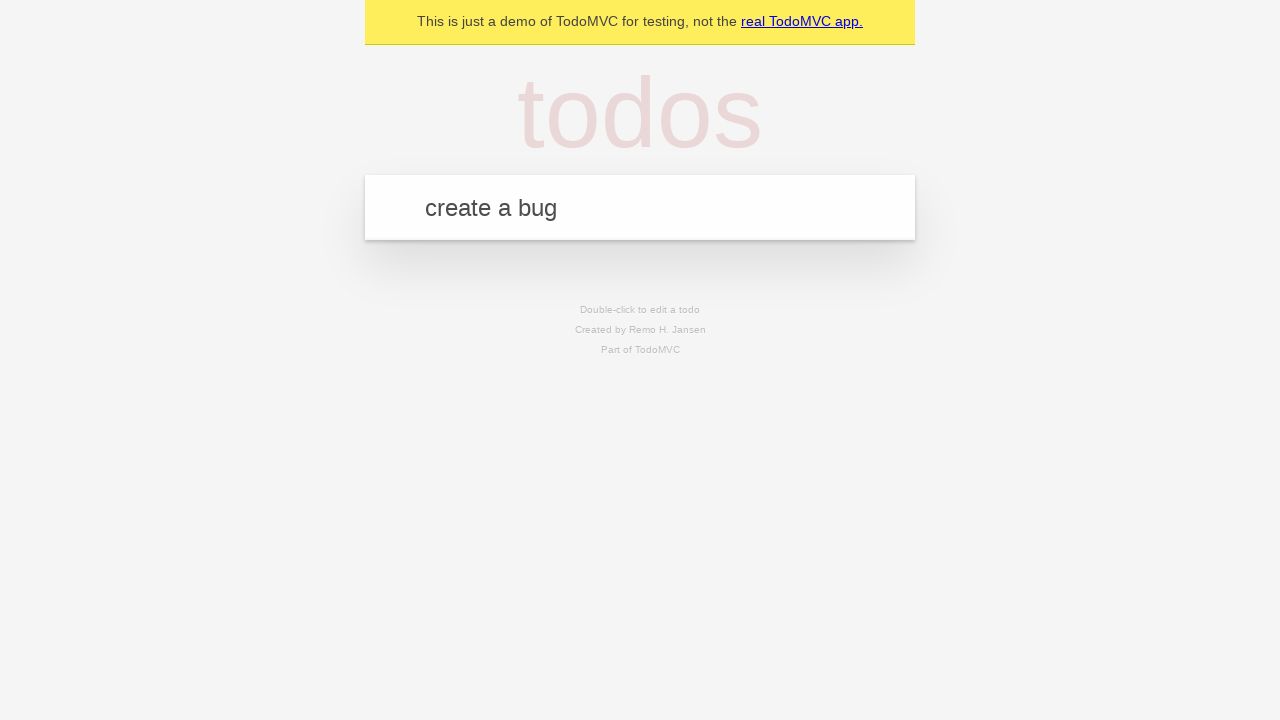

Pressed Enter to create the todo item on internal:attr=[placeholder="What needs to be done?"i]
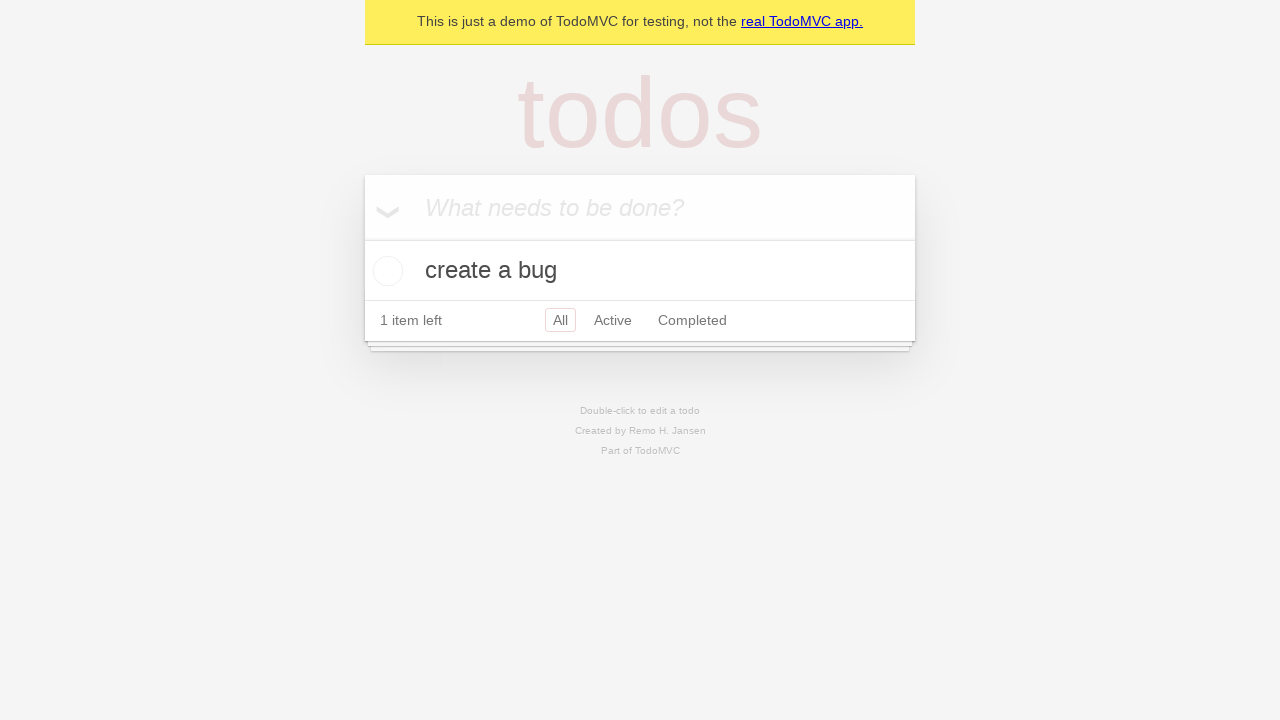

Marked todo item as complete at (385, 271) on internal:label="Toggle Todo"i
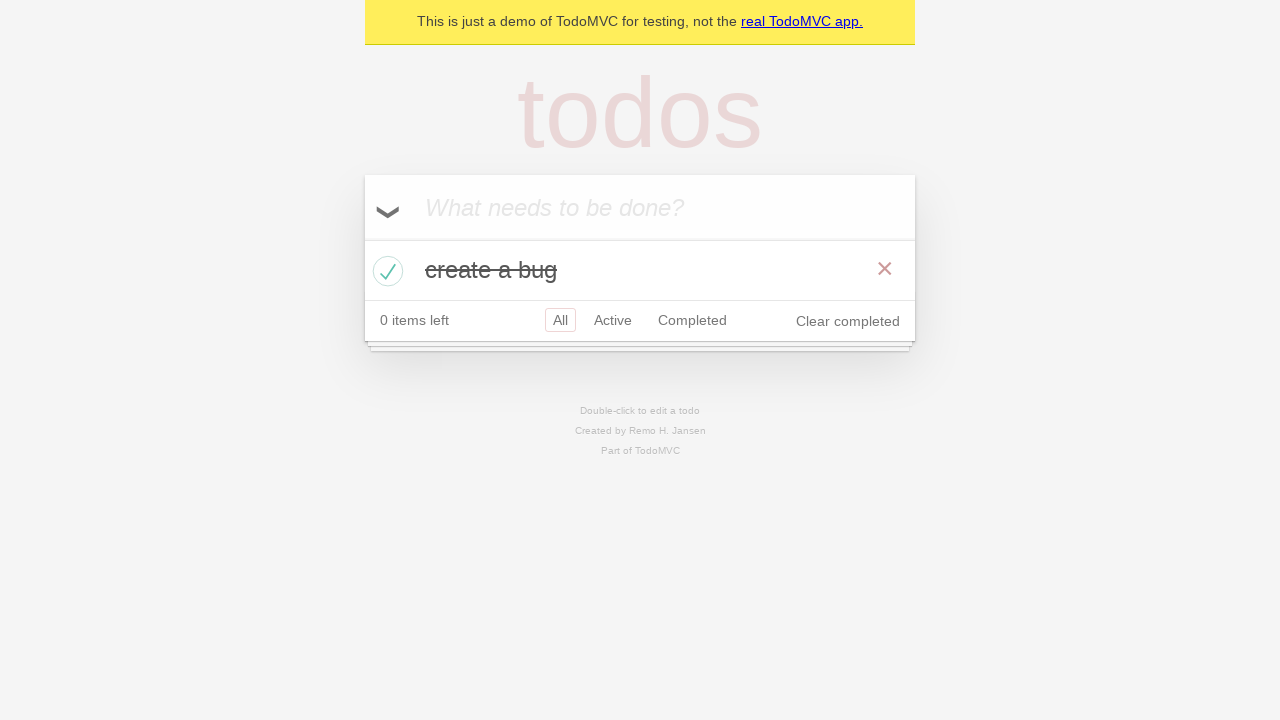

Clicked on demo text area at (640, 228) on internal:text="This is just a demo of TodoMVC for testing, not the real TodoMVC 
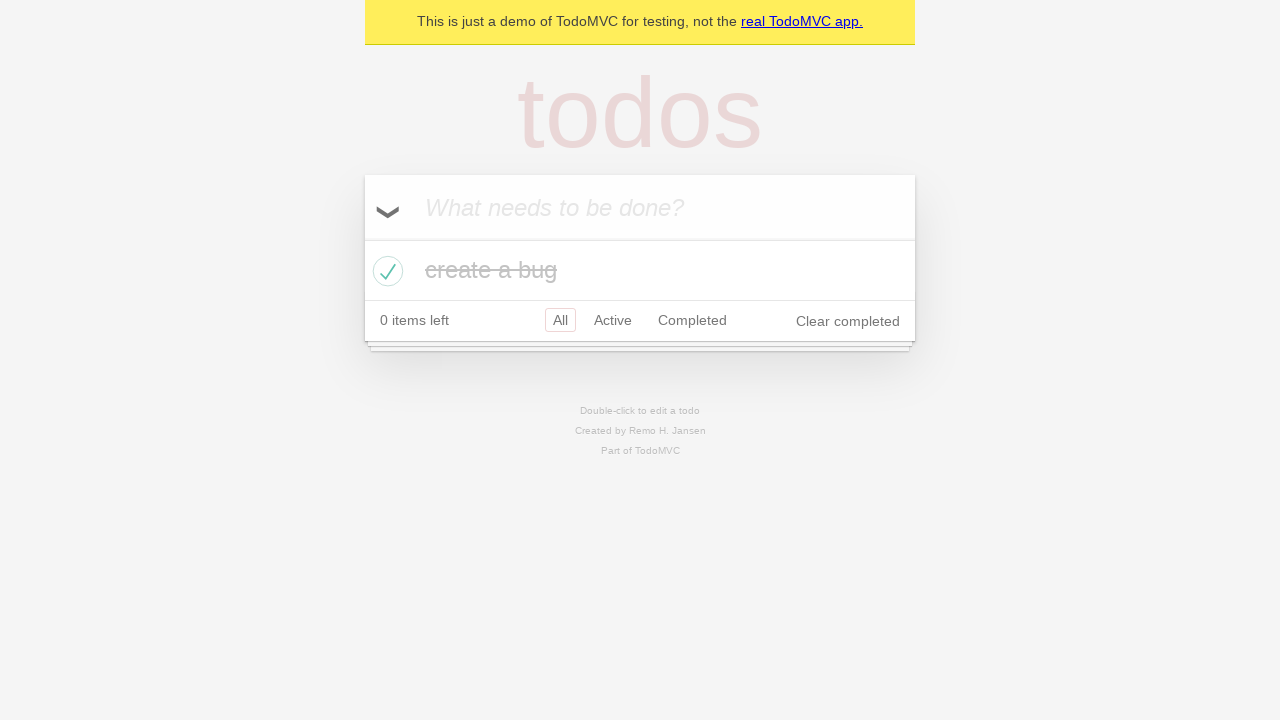

Clicked on html element at (640, 233) on html
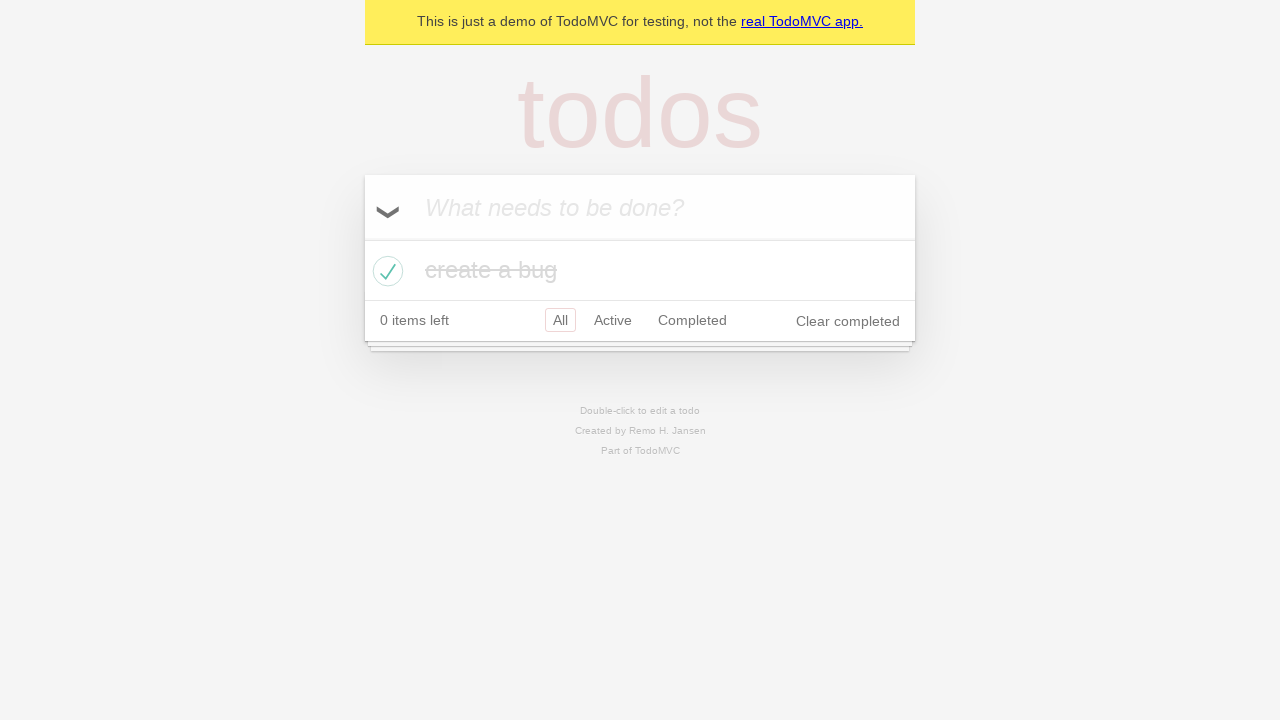

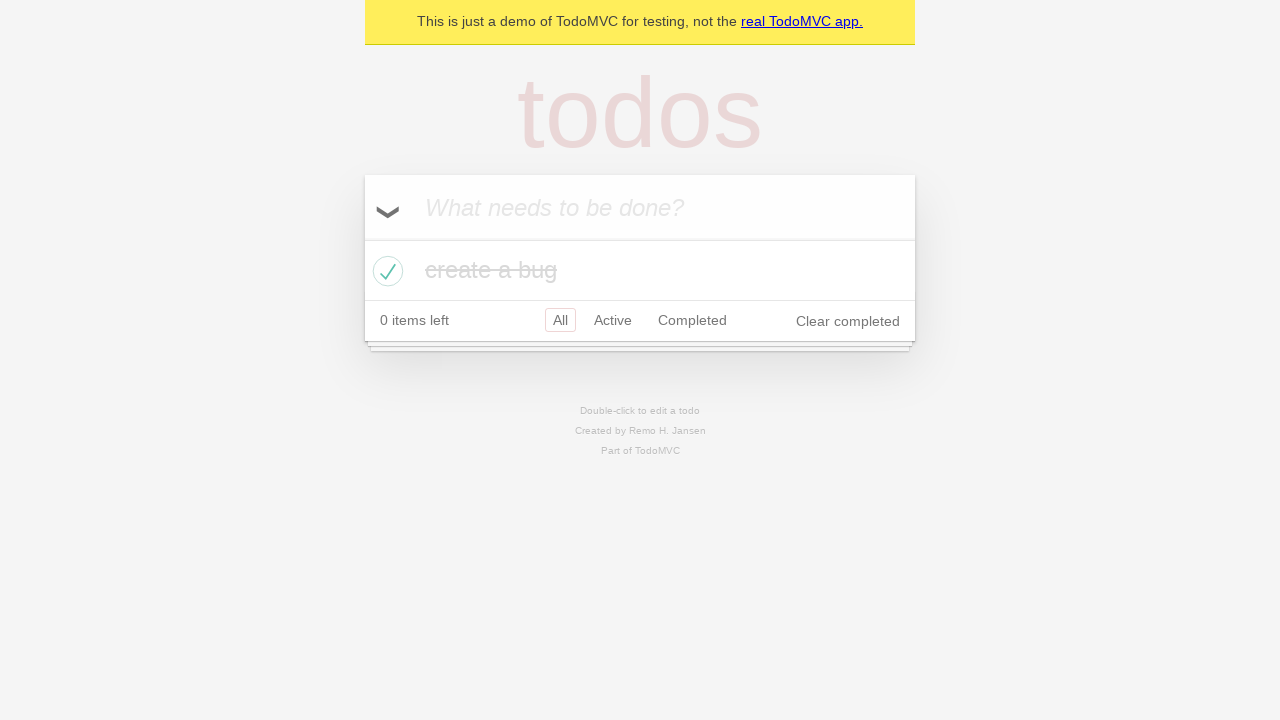